Navigates to Prisma.io website and verifies the page title is correct

Starting URL: https://prisma.io

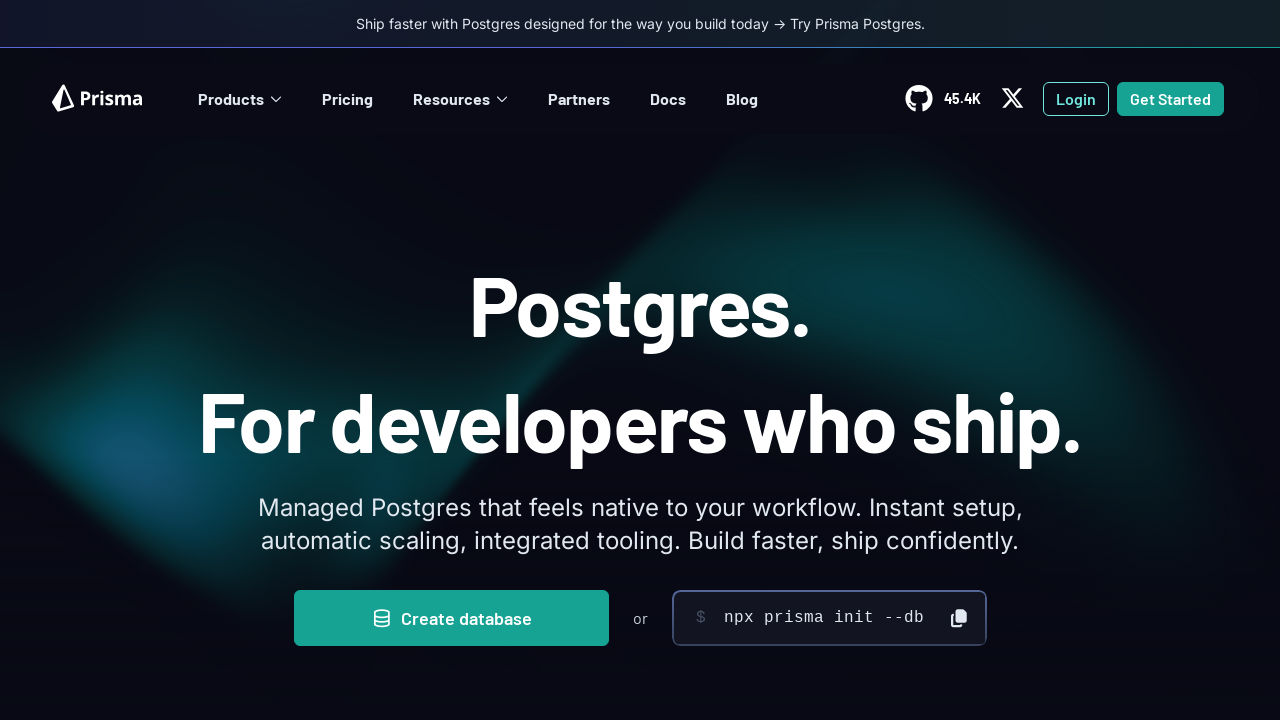

Waited for page DOM to load on prisma.io
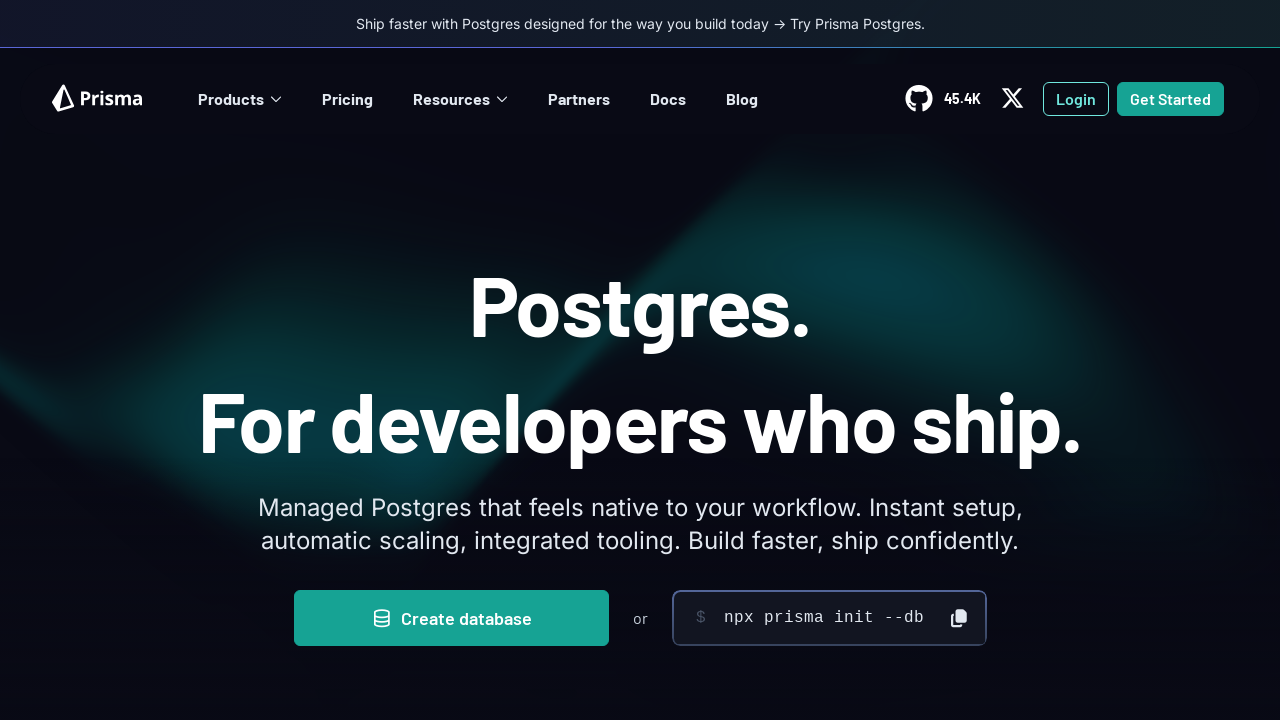

Retrieved page title: 'Prisma | Instant Postgres plus an ORM for simpler db workflows'
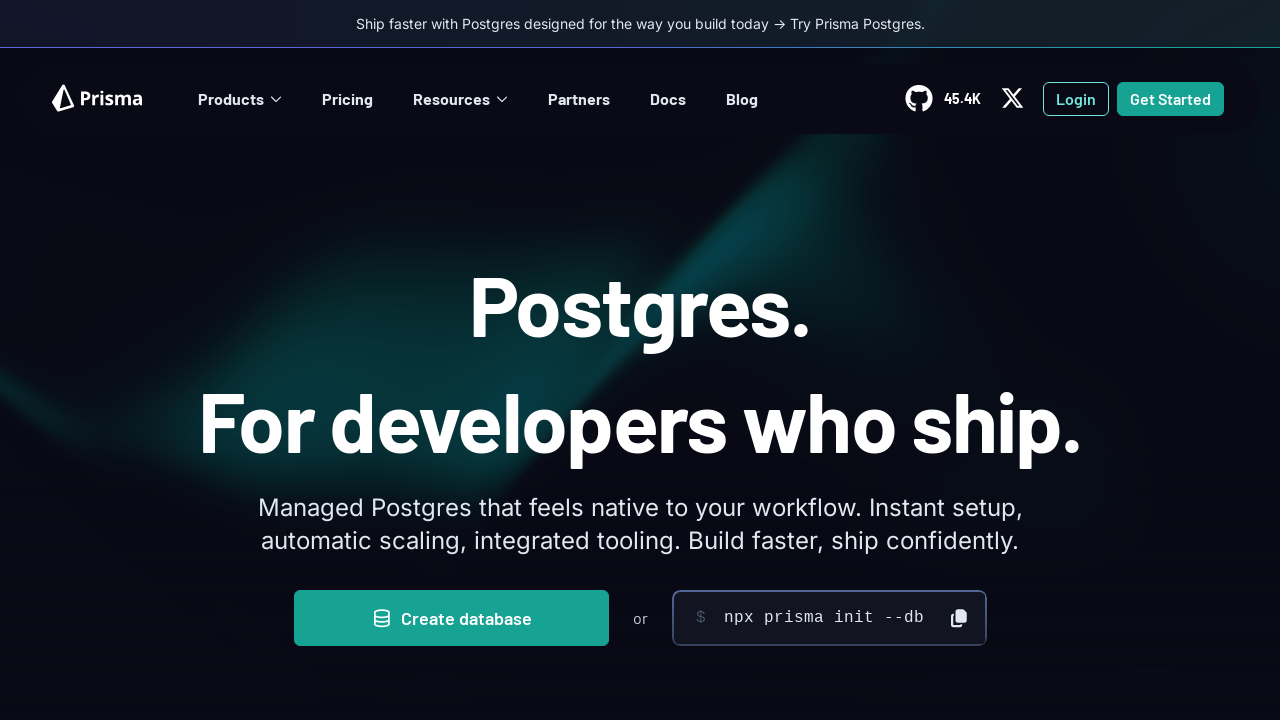

Verified page title contains 'Prisma'
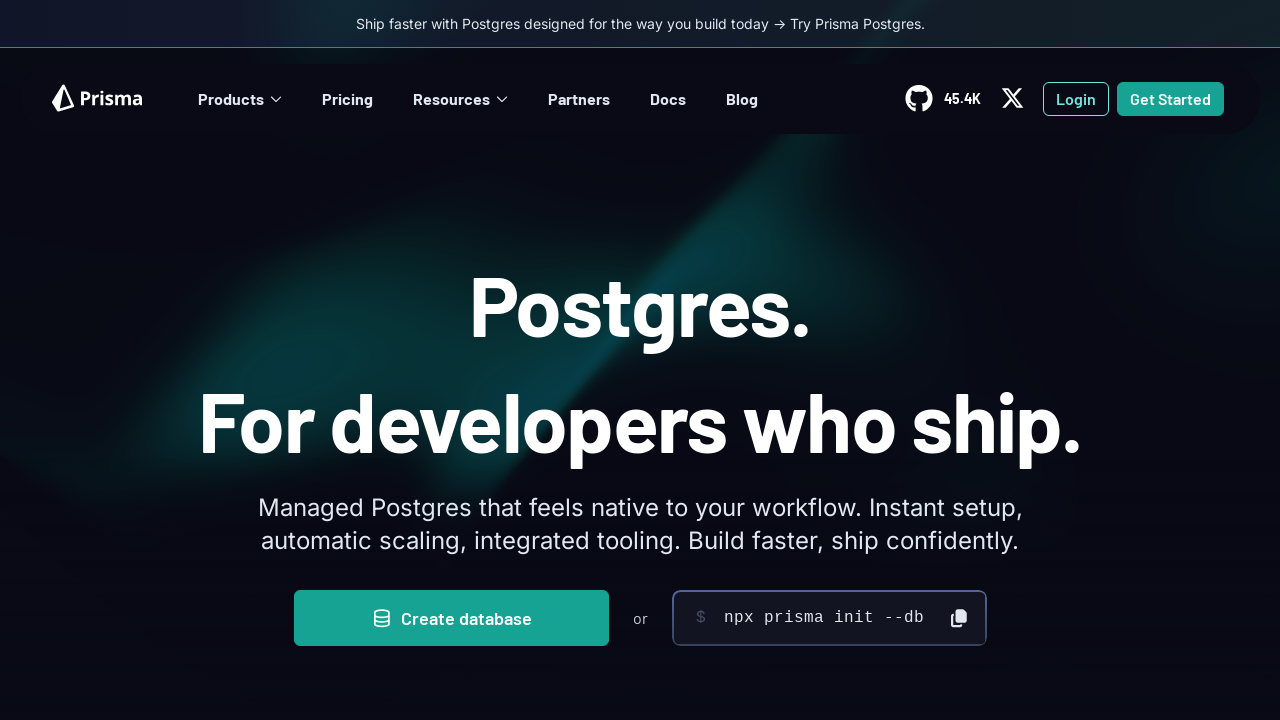

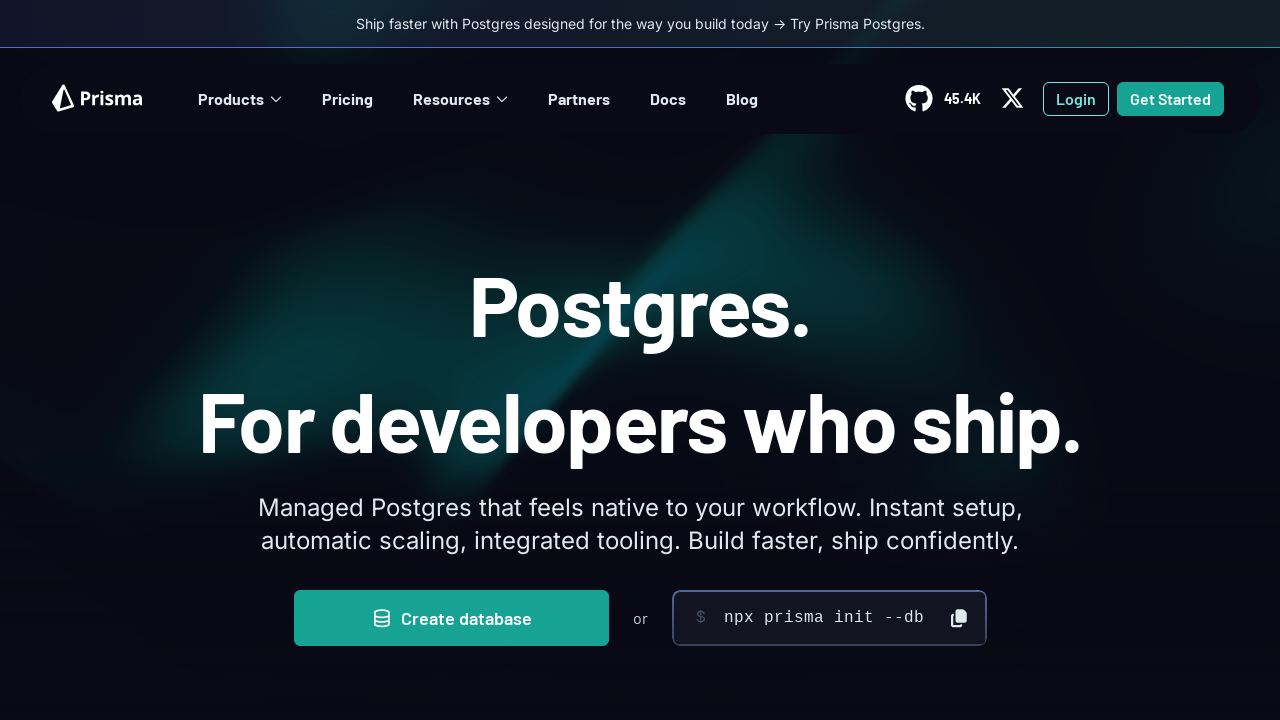